Tests multi-window handling by clicking four "Try it Yourself" links on the W3Schools JavaScript popup tutorial page, which opens new browser windows/tabs, then switches between all opened windows.

Starting URL: https://www.w3schools.com/js/js_popup.asp

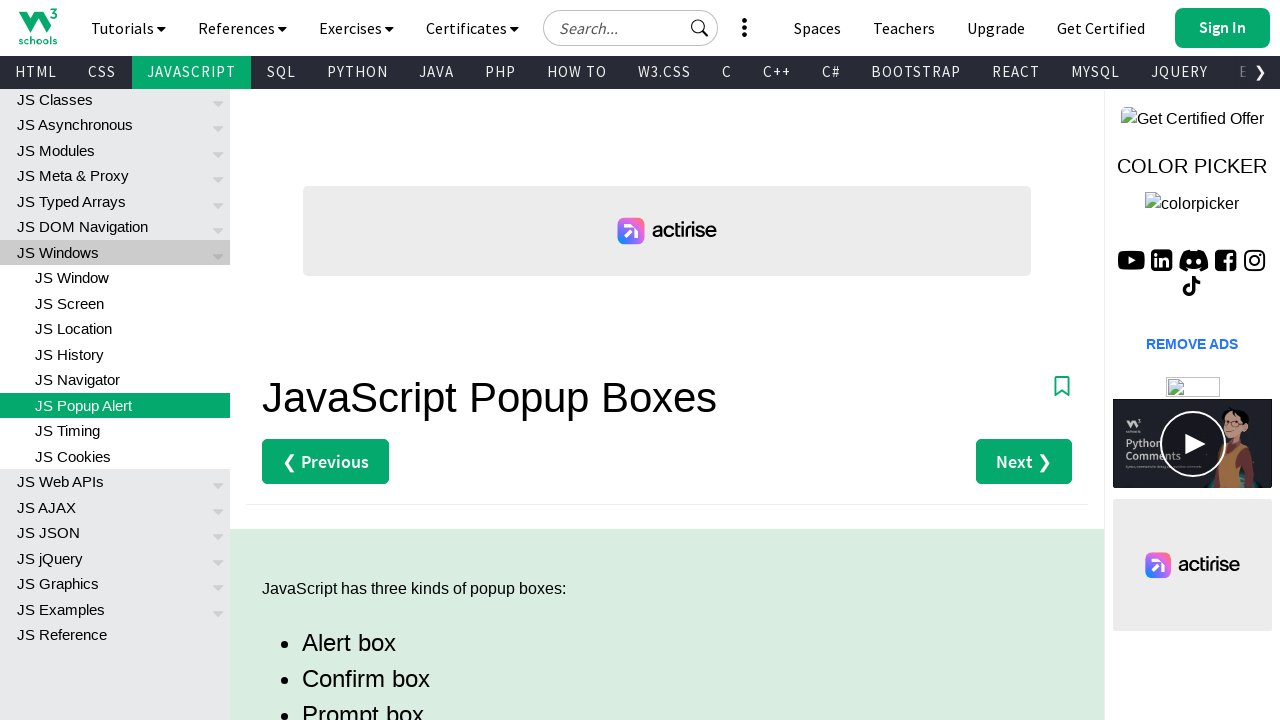

W3Schools JavaScript popup tutorial page loaded
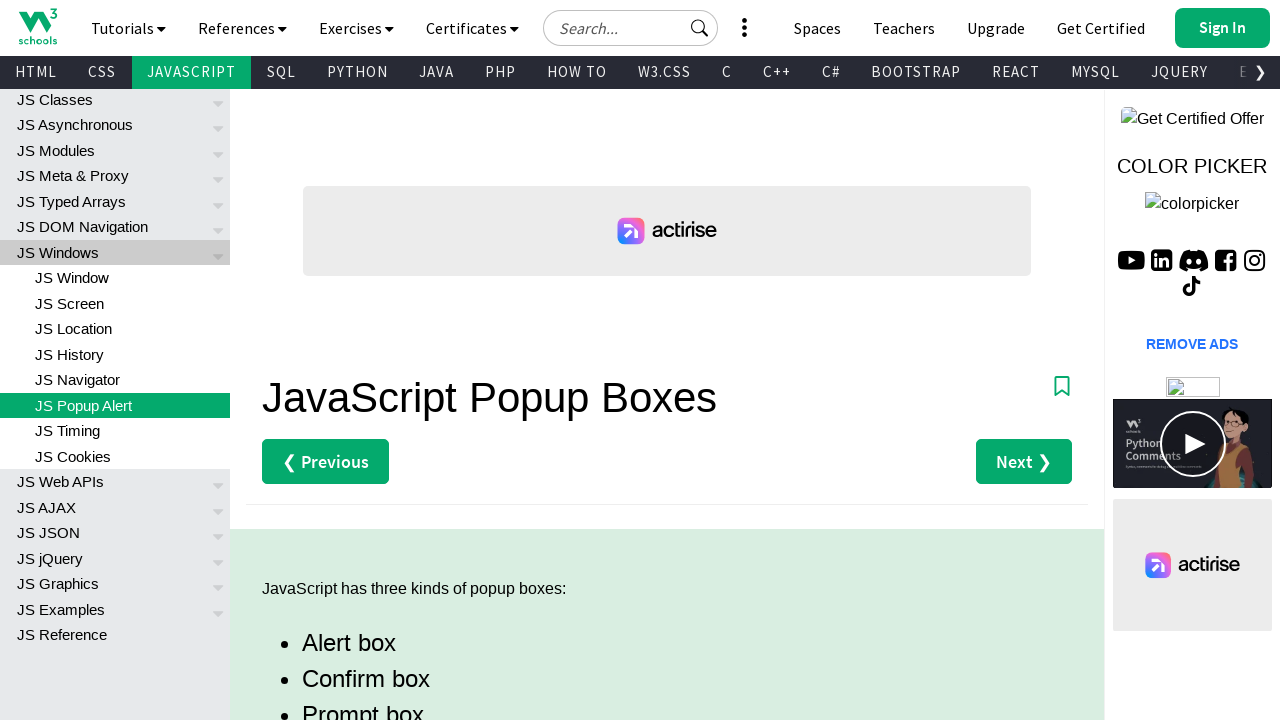

Clicked first 'Try it Yourself »' link, new window opened at (334, 360) on (//a[text()='Try it Yourself »'])[1]
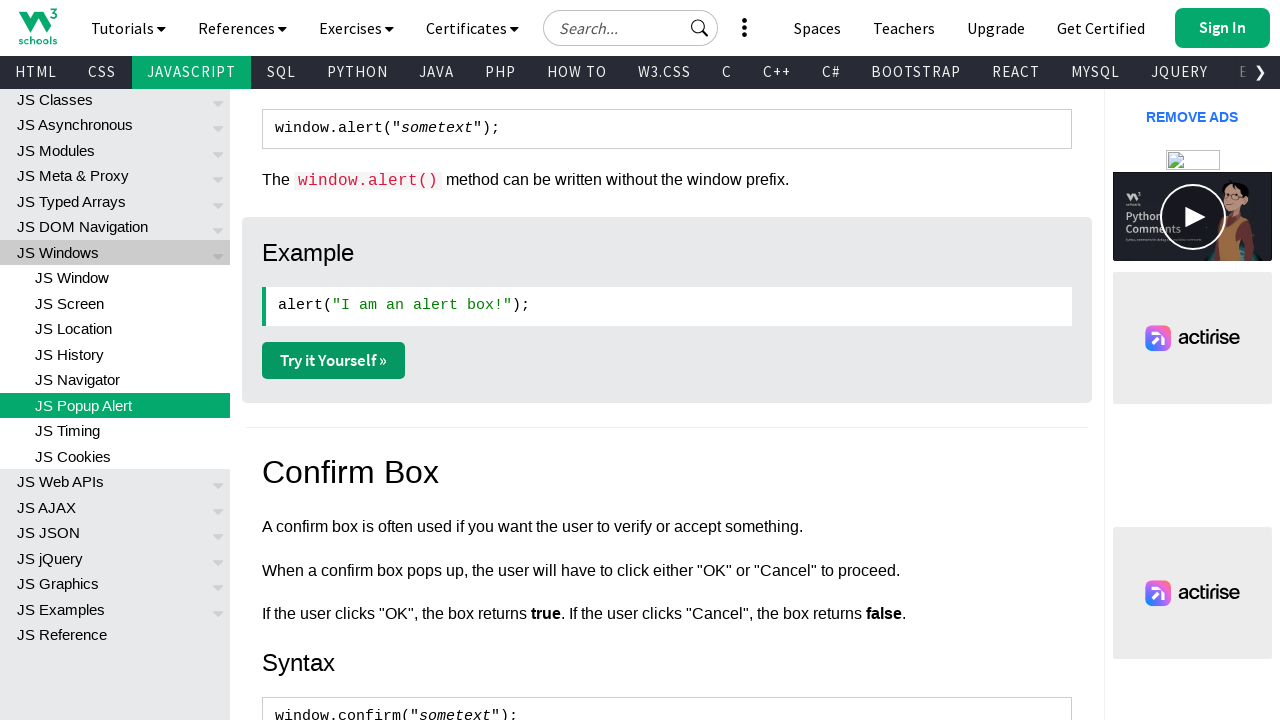

Clicked second 'Try it Yourself »' link, new window opened at (334, 361) on (//a[text()='Try it Yourself »'])[2]
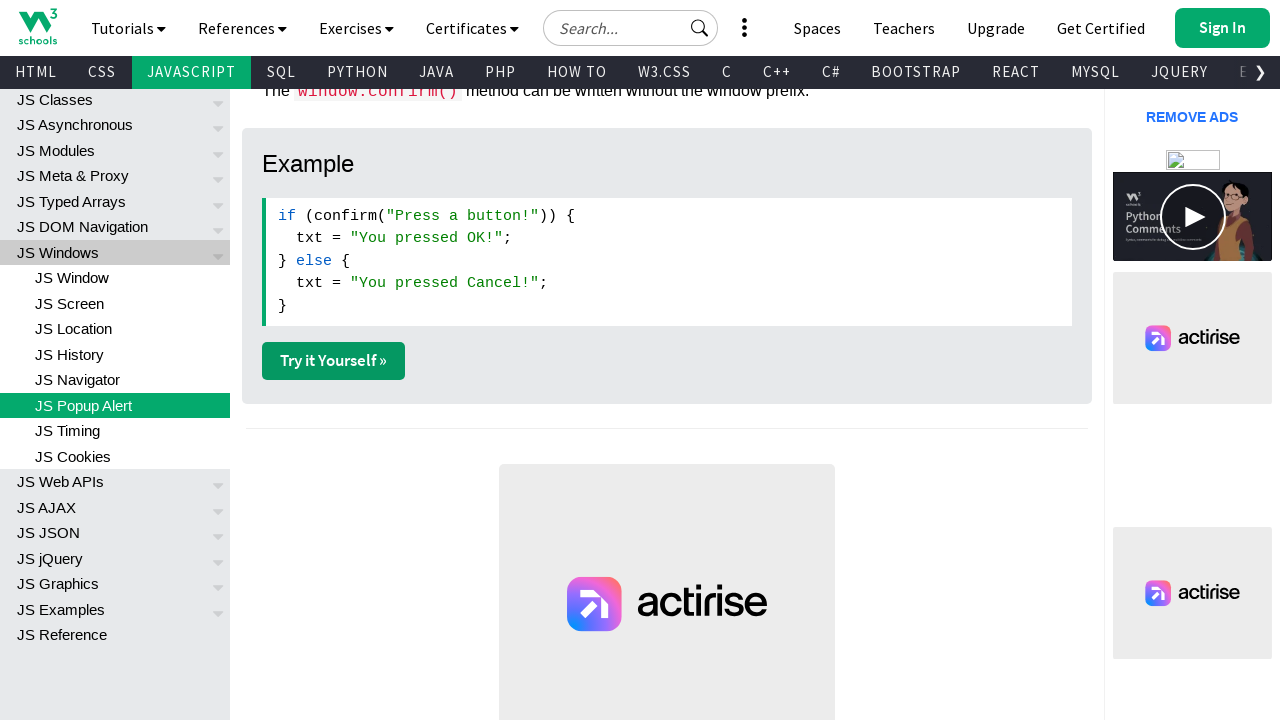

Clicked third 'Try it Yourself »' link, new window opened at (334, 361) on (//a[text()='Try it Yourself »'])[3]
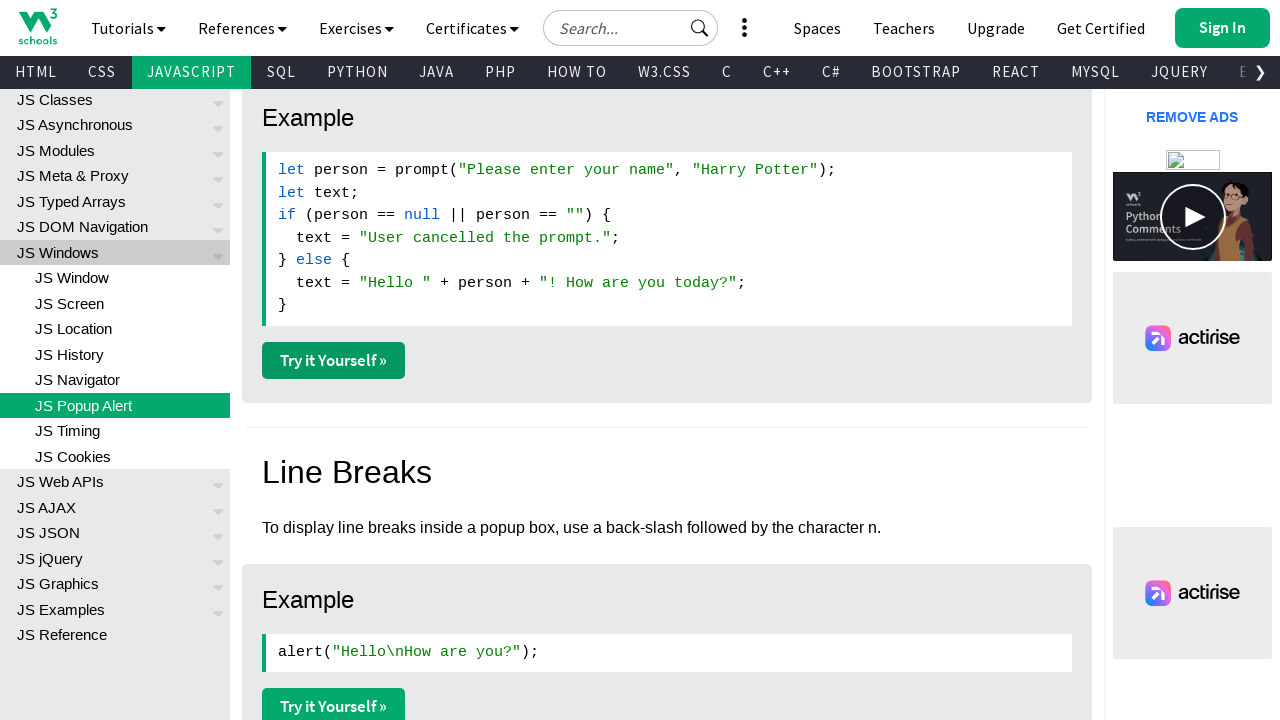

Clicked fourth 'Try it Yourself »' link, new window opened at (334, 702) on (//a[text()='Try it Yourself »'])[4]
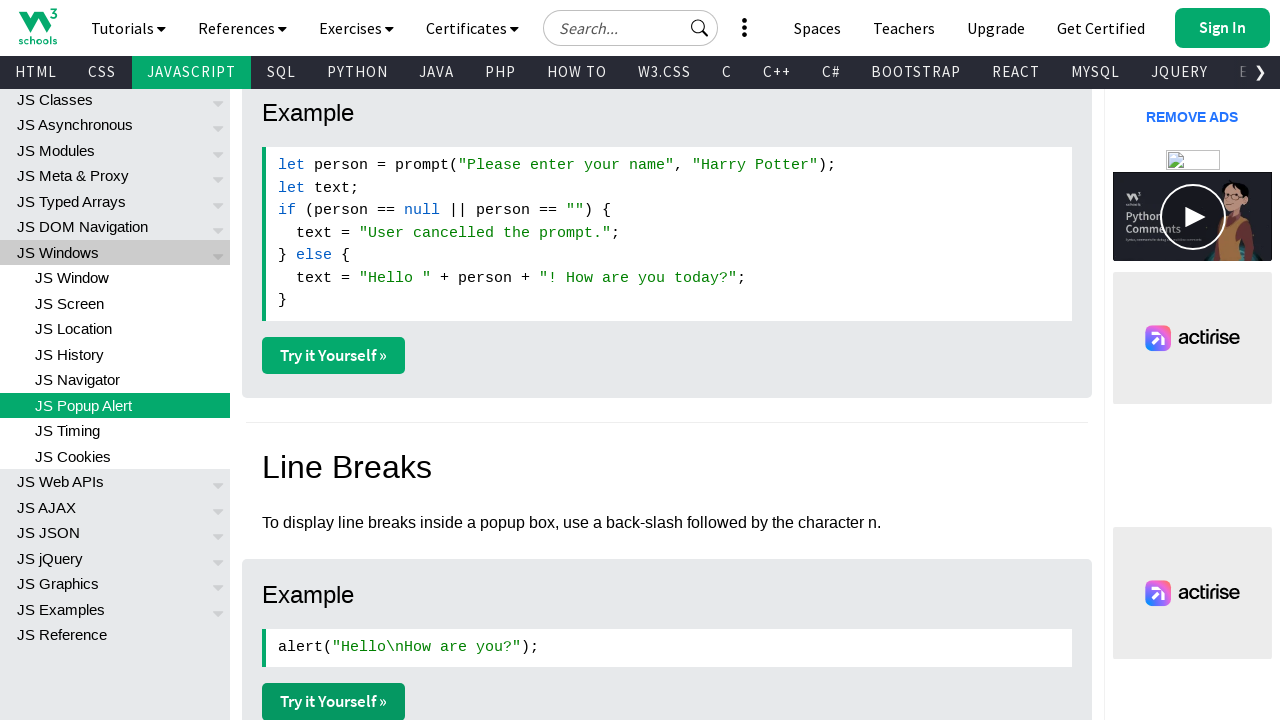

Brought a window to front
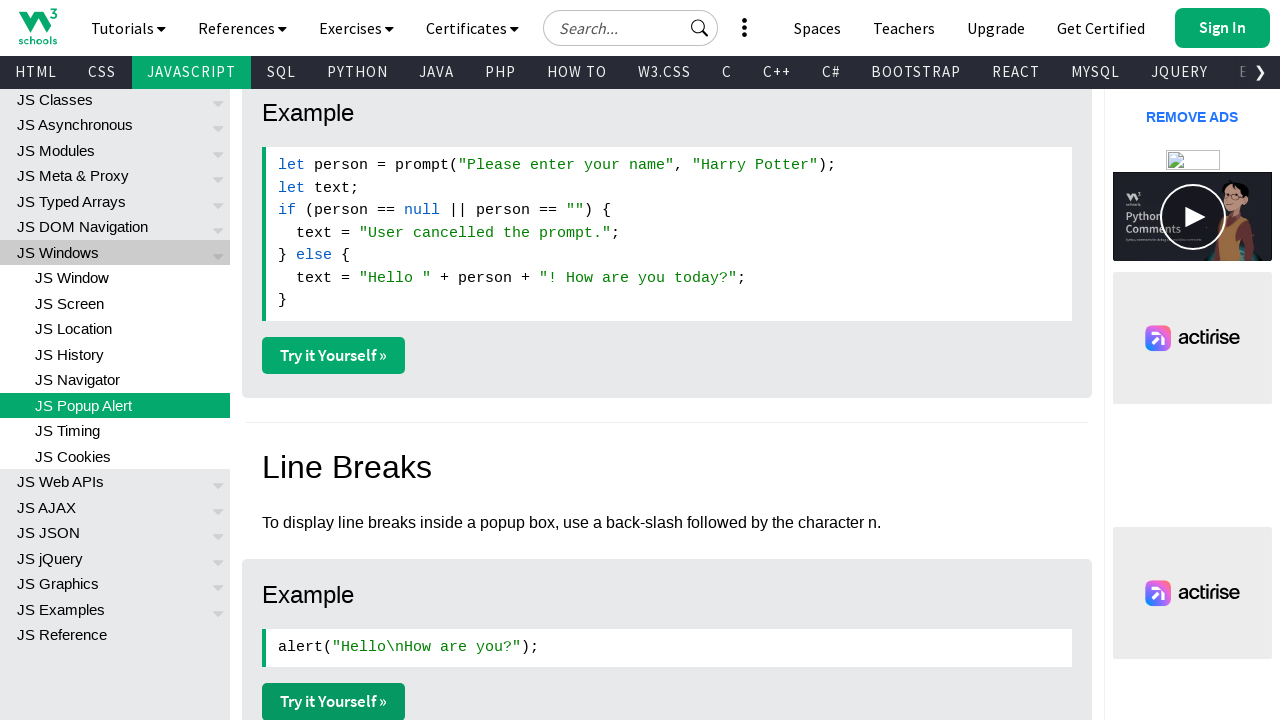

Window DOM content loaded
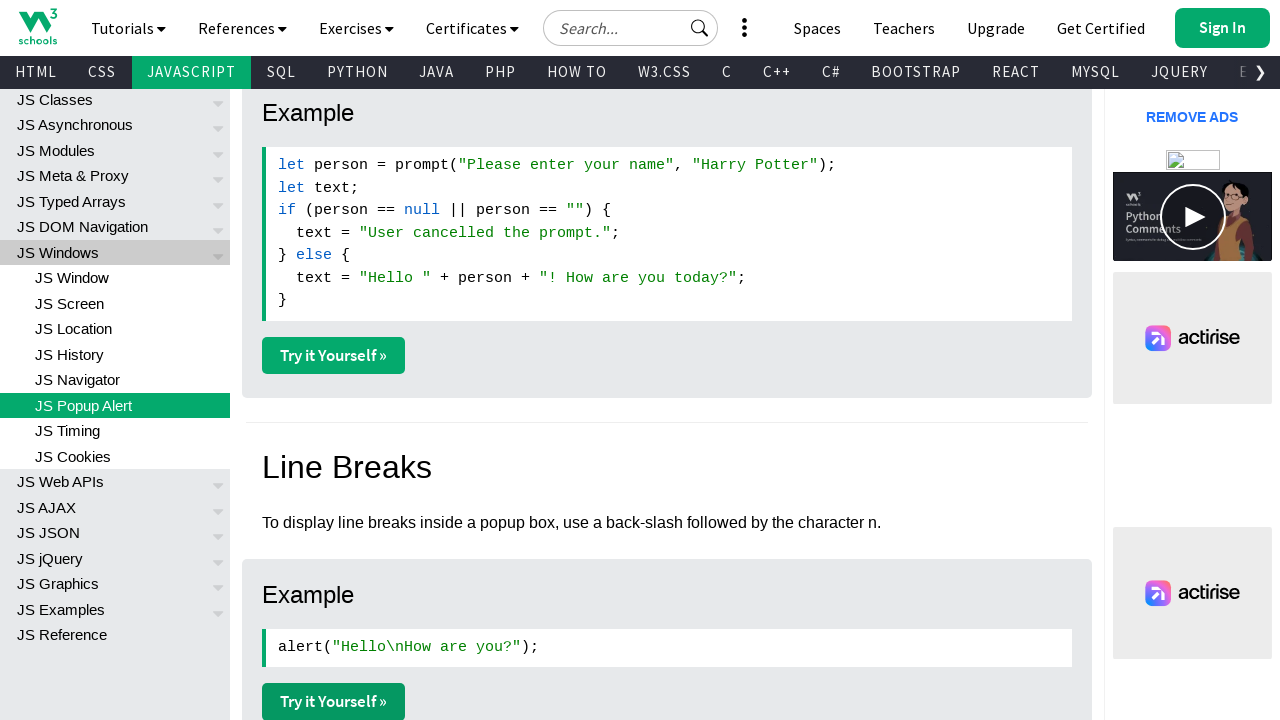

Brought a window to front
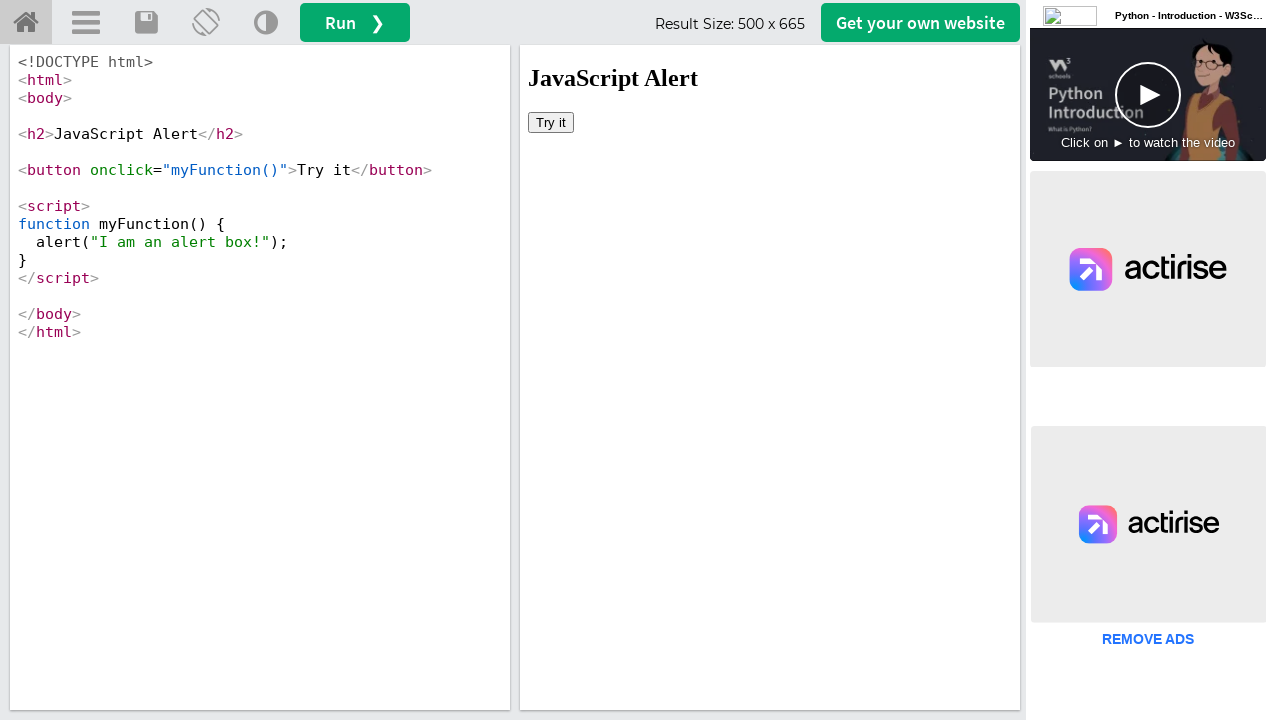

Window DOM content loaded
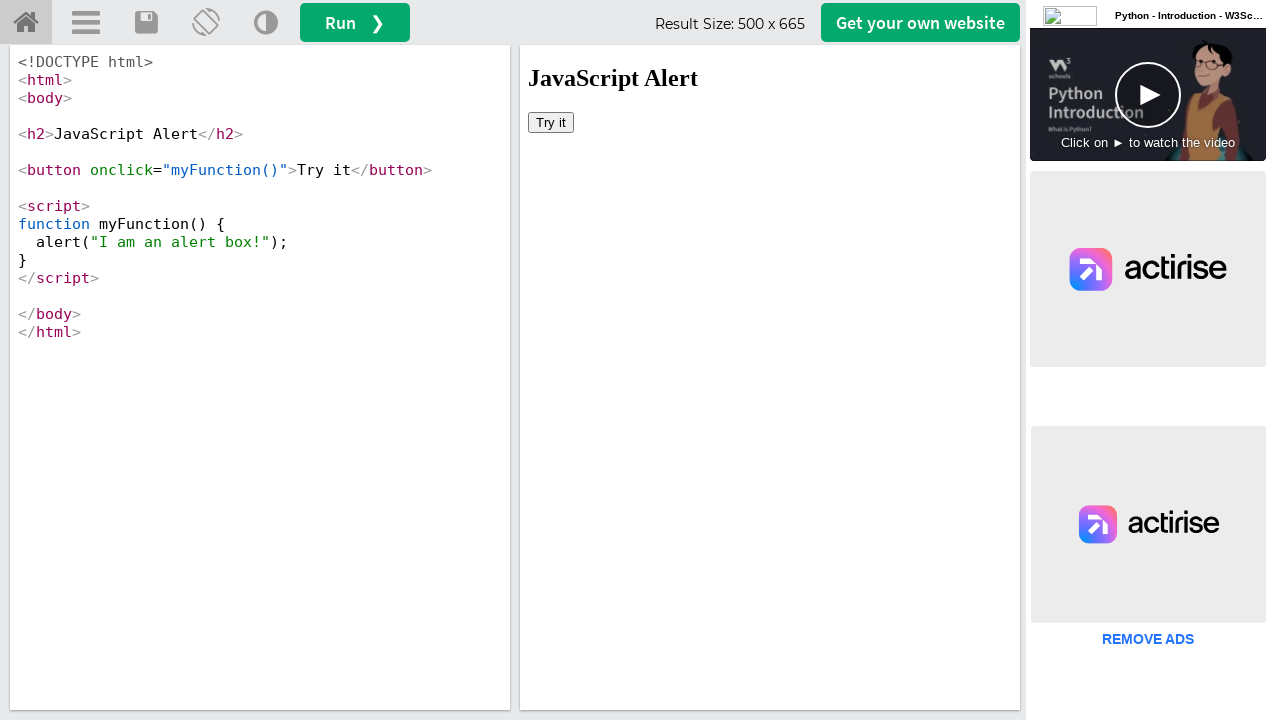

Brought a window to front
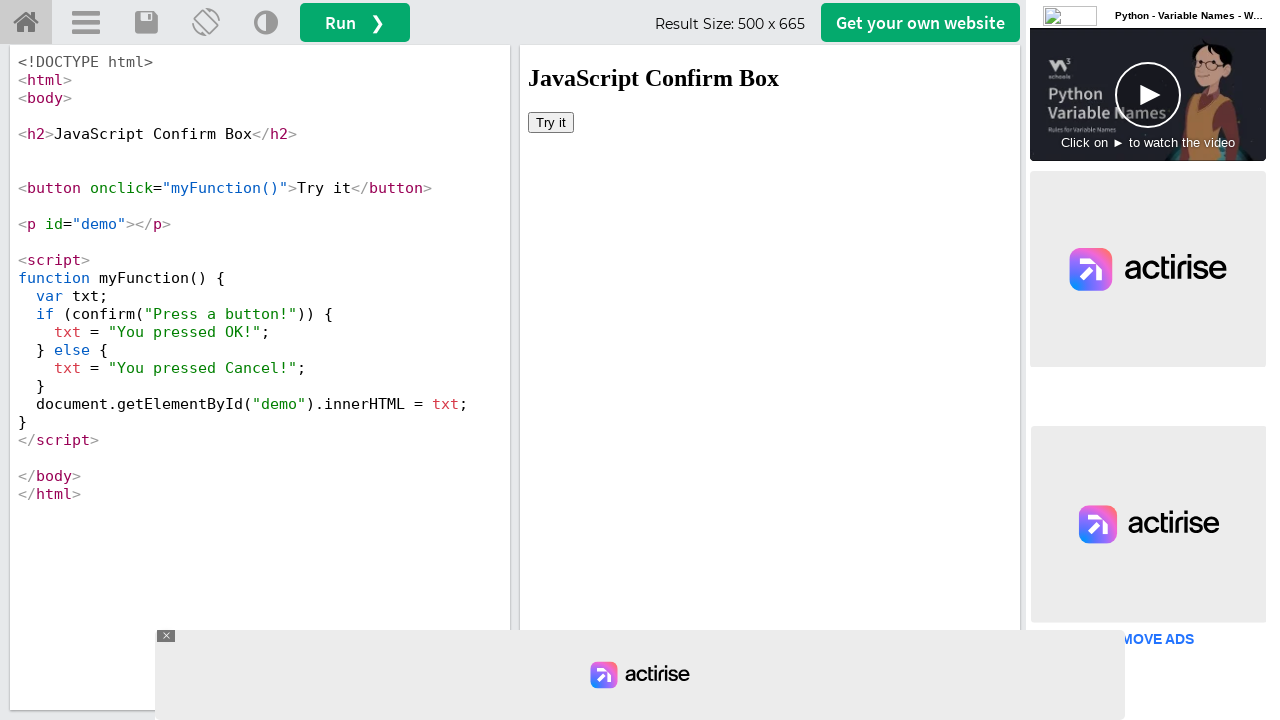

Window DOM content loaded
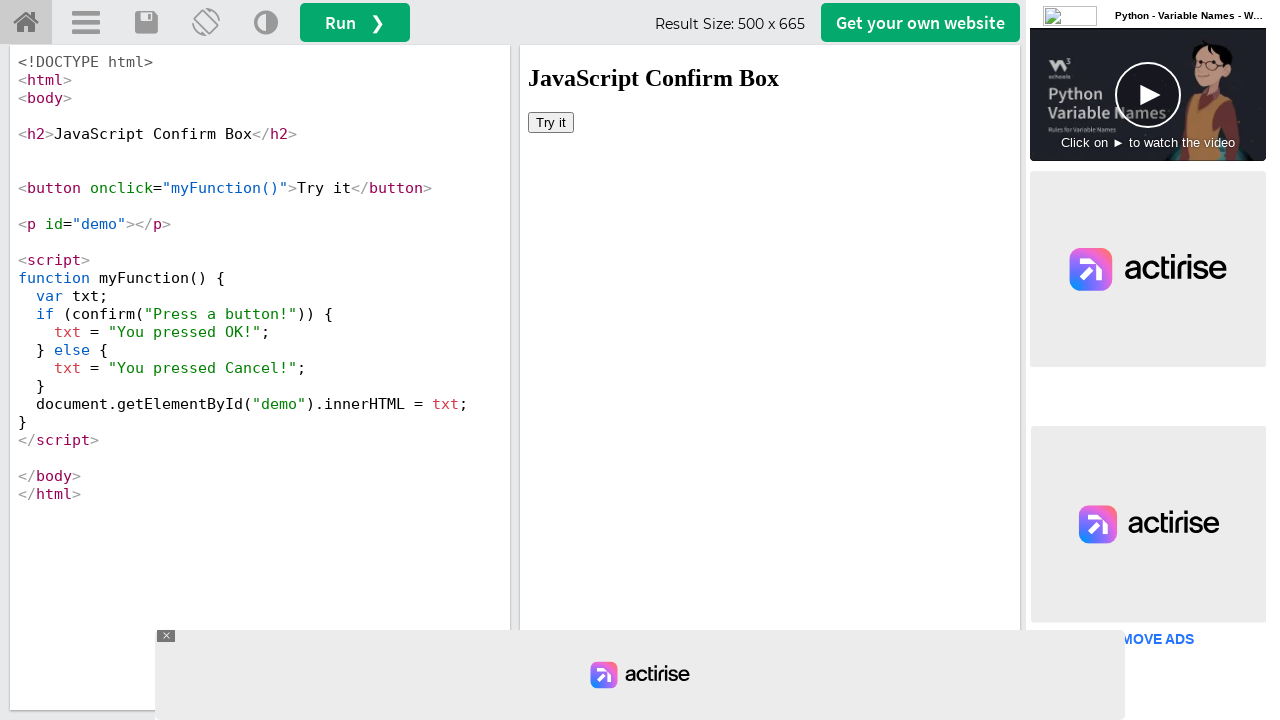

Brought a window to front
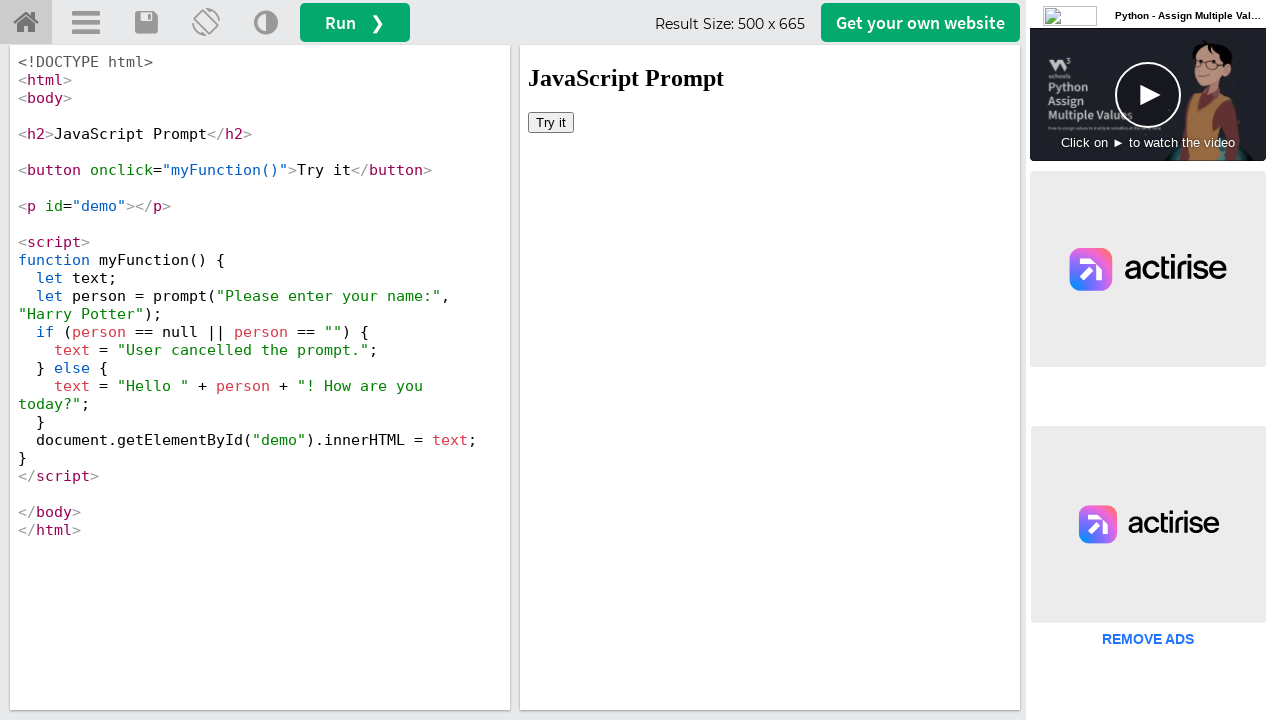

Window DOM content loaded
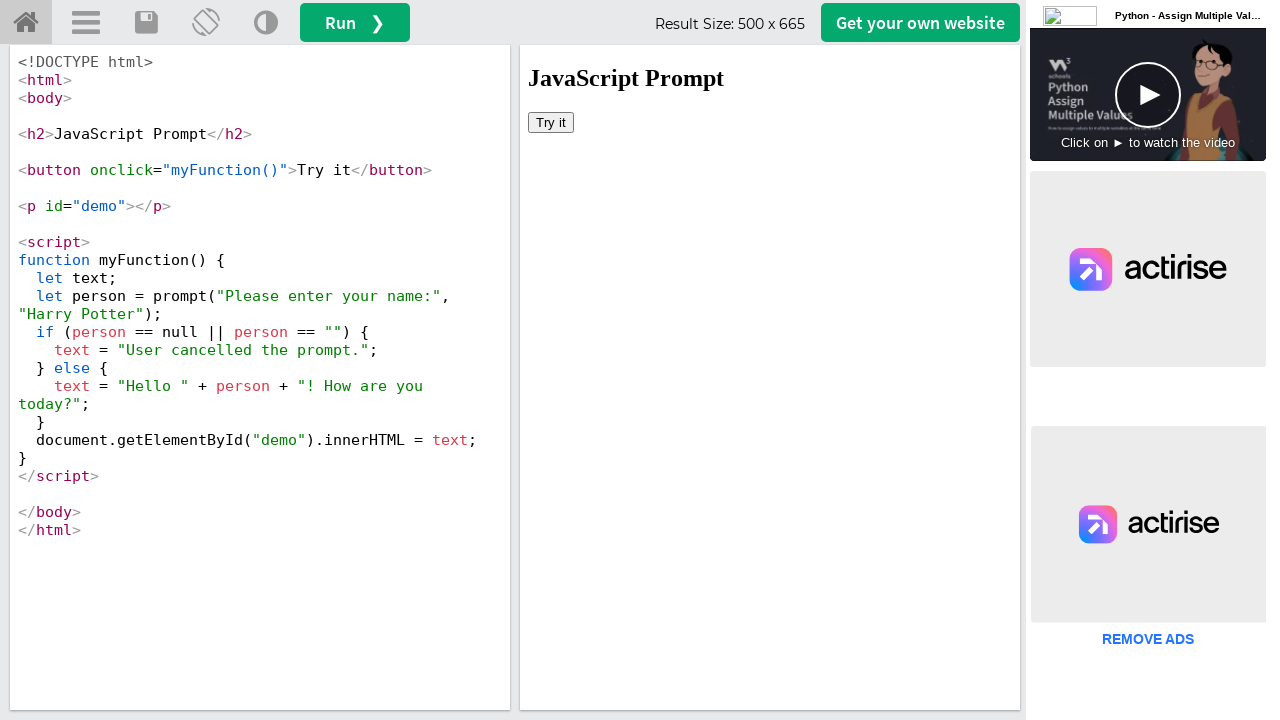

Brought a window to front
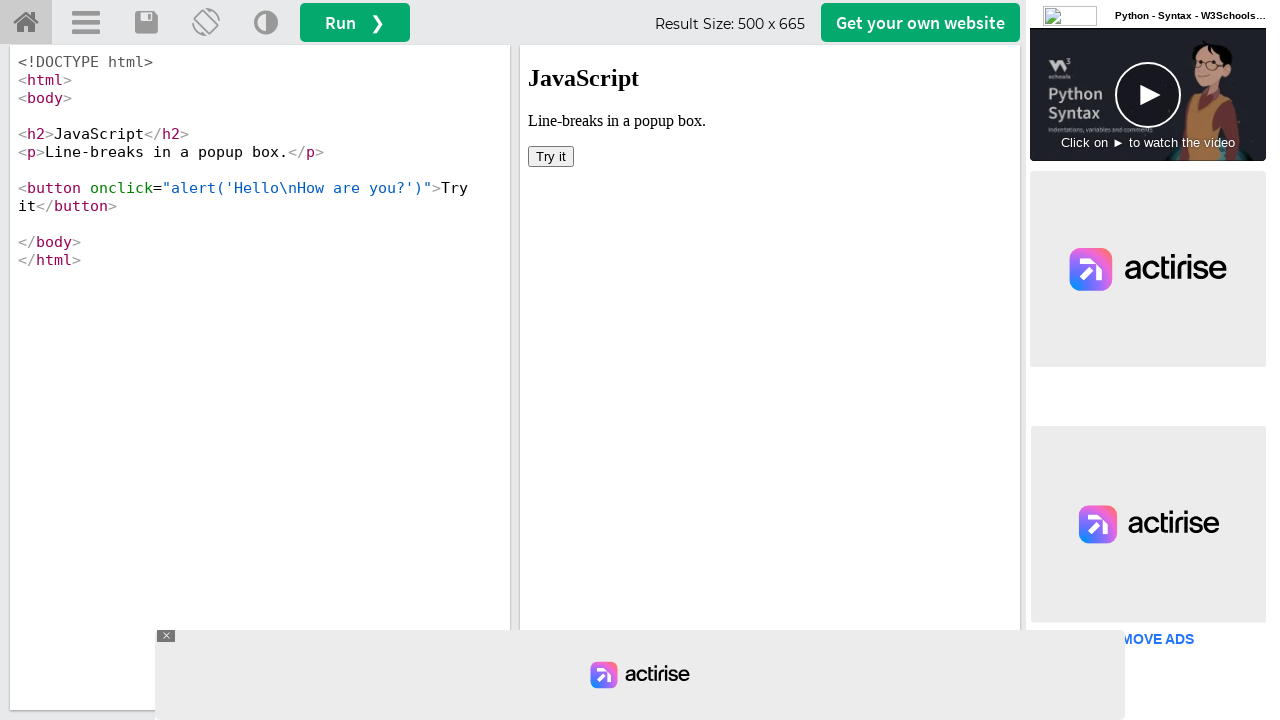

Window DOM content loaded
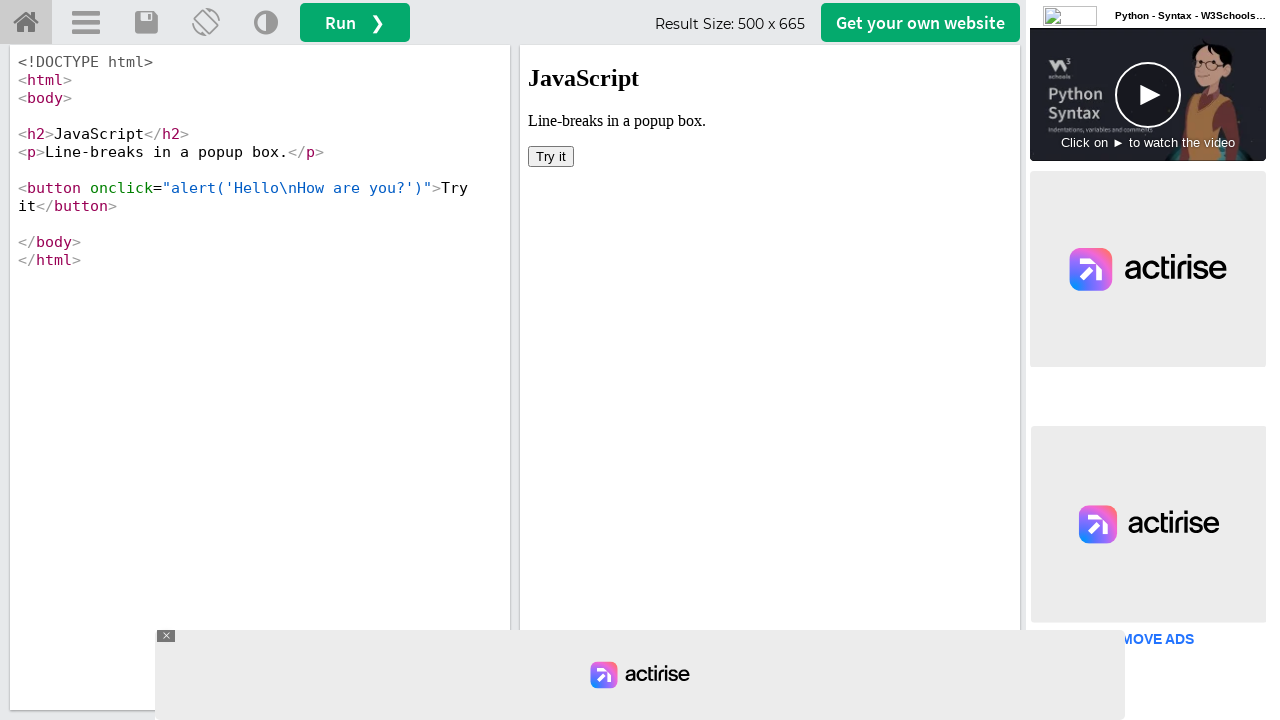

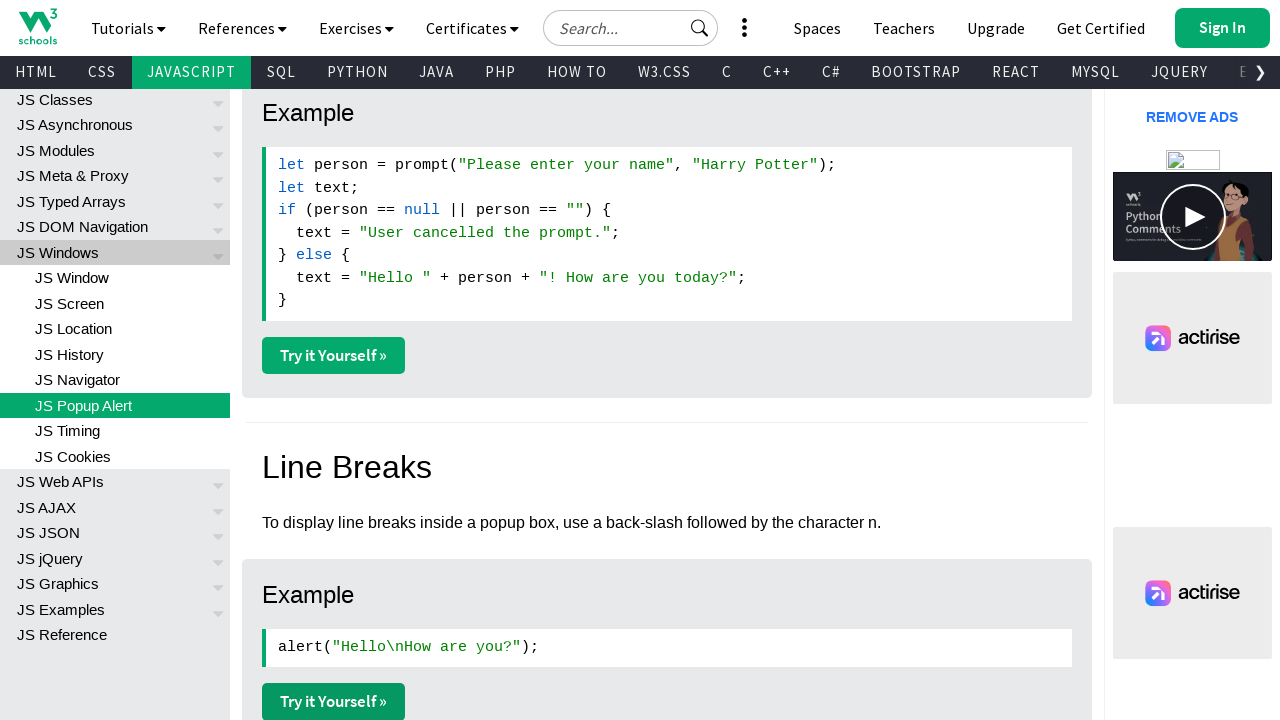